Tests navigation to cart page via the cart bag icon, then navigates back to a product page

Starting URL: https://solace-medusa-starter.vercel.app/de/products/winsdor-bar-stool

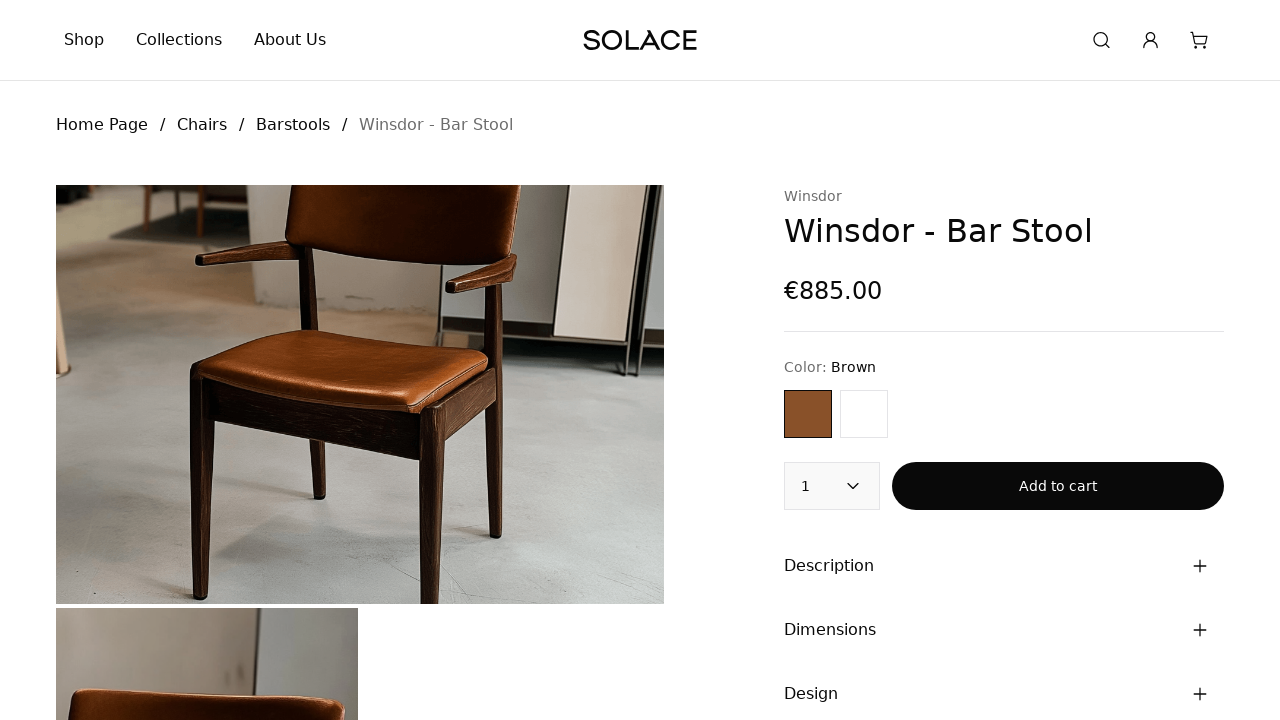

Clicked cart bag icon to navigate to cart at (1200, 40) on internal:testid=[data-testid="nav-cart-link"s]
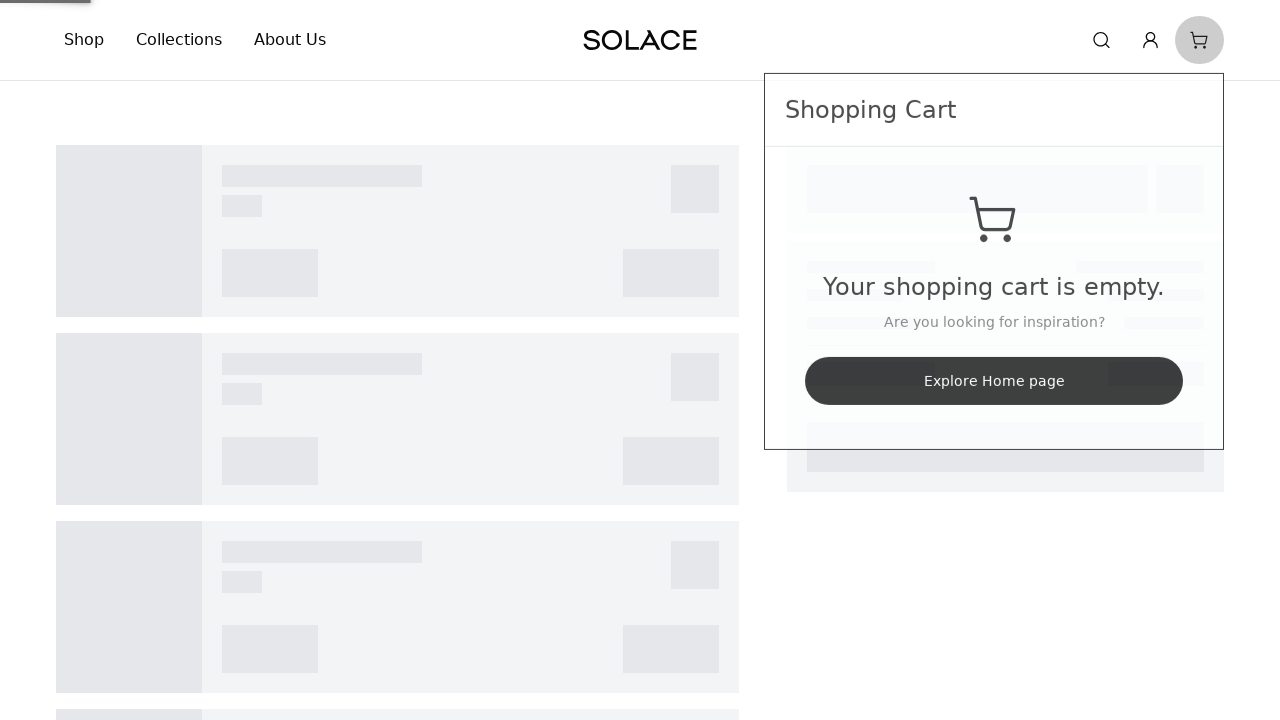

Cart page loaded successfully
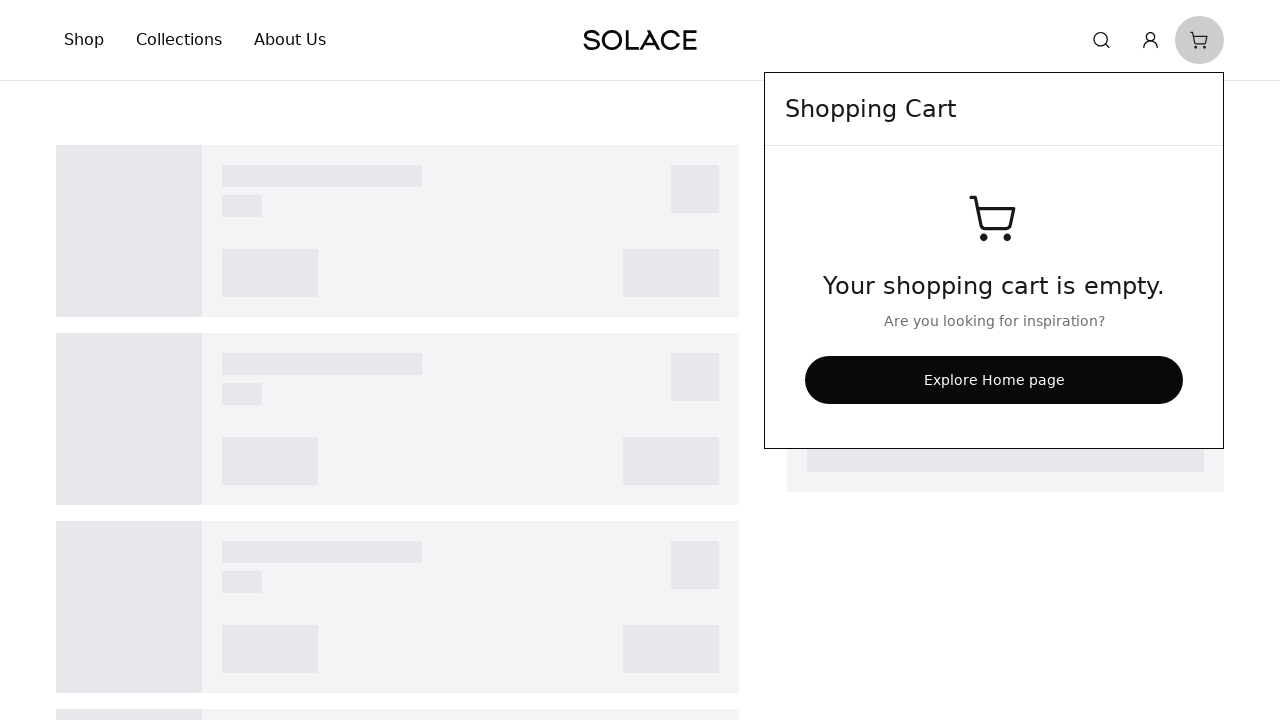

Navigated back to Windsor Bar Stool product page
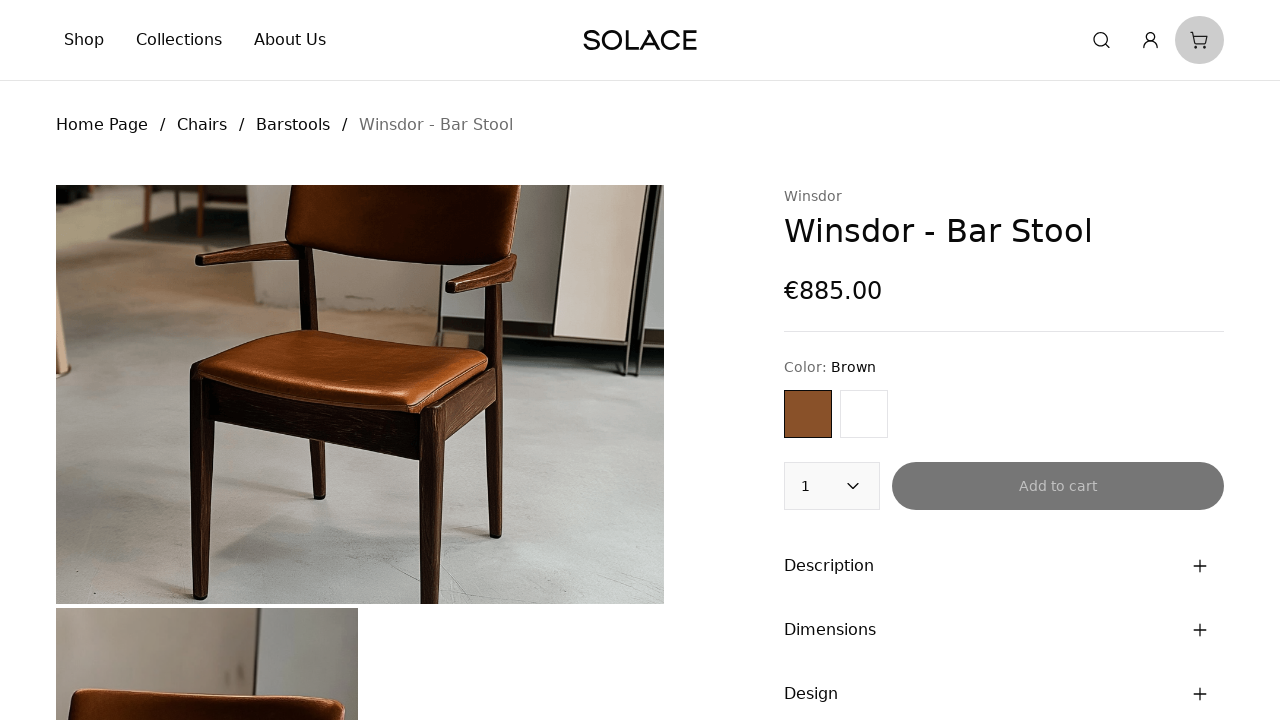

Product page loaded successfully
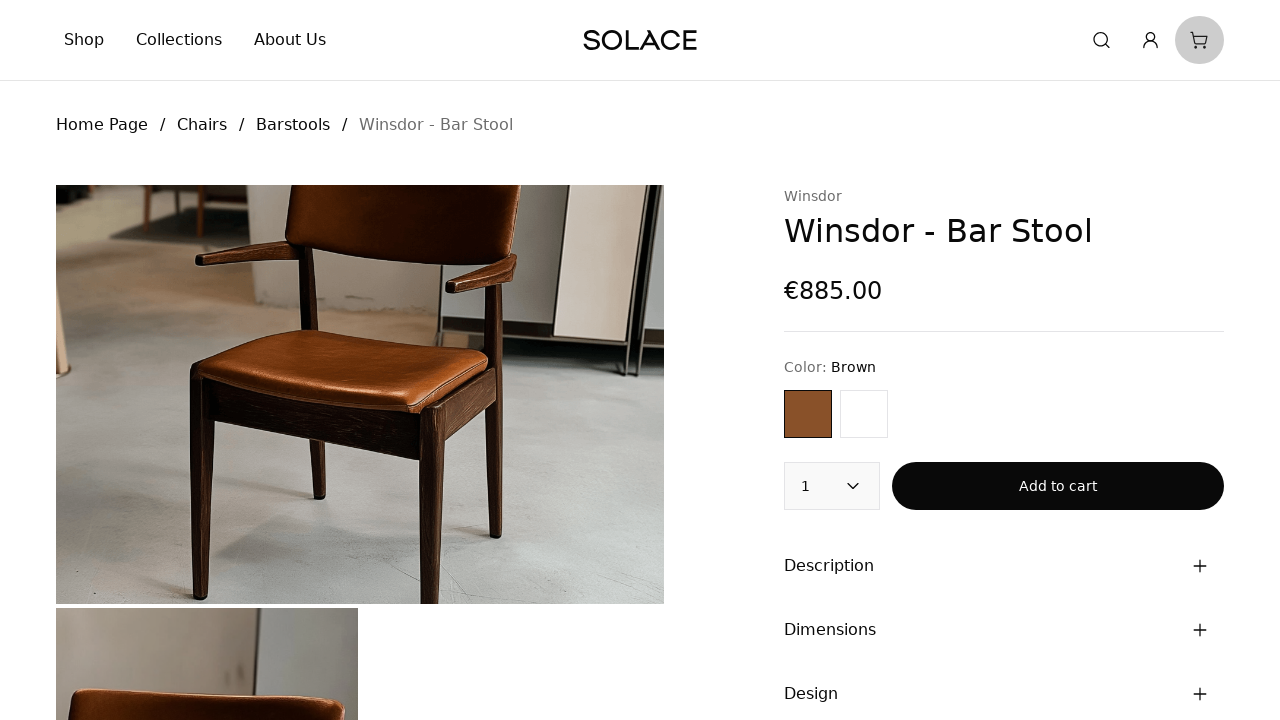

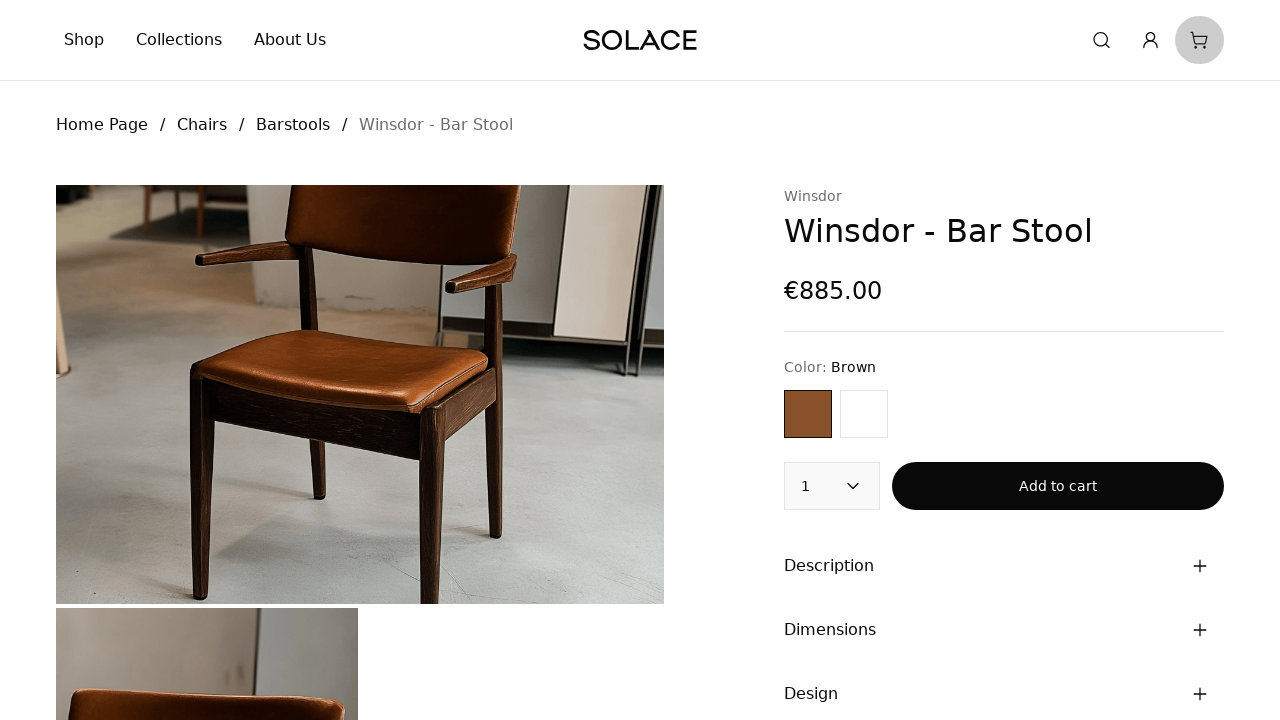